Tests the jQuery UI datepicker localization demo by selecting a locale, opening the datepicker, navigating to May, and selecting the 1st day of the month

Starting URL: https://jqueryui.com/datepicker/#localization

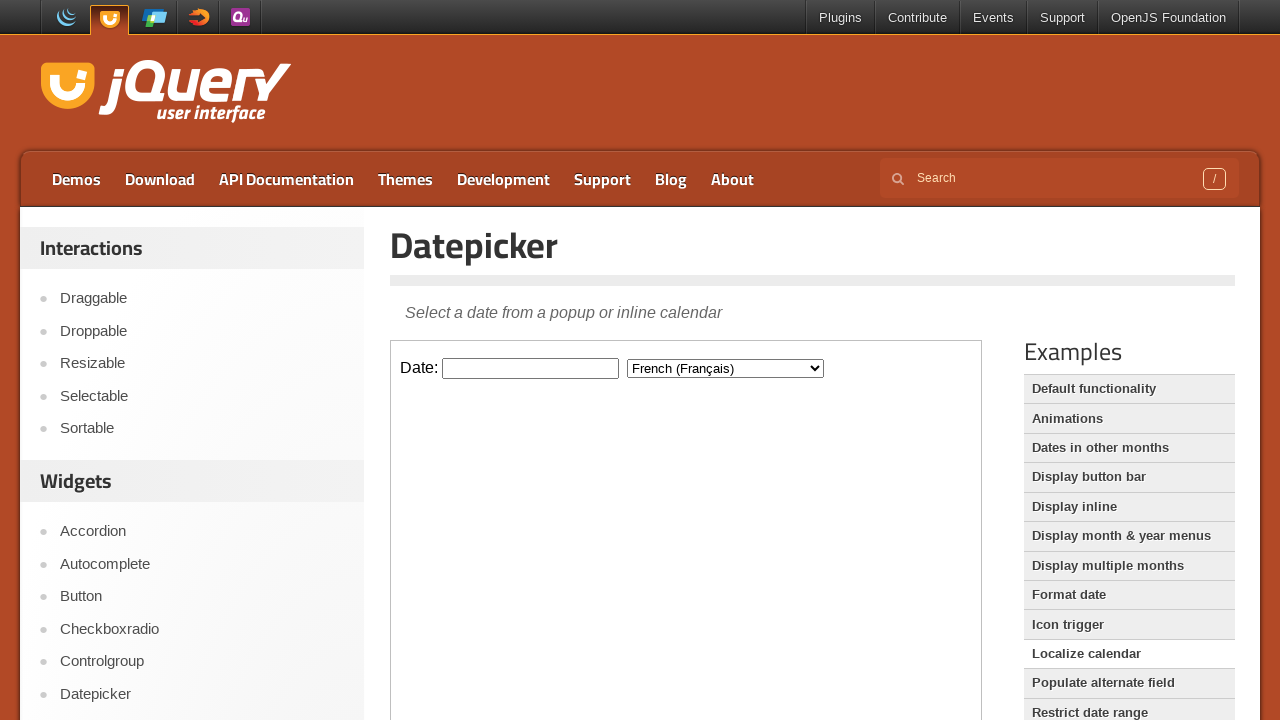

Located the datepicker demo iframe
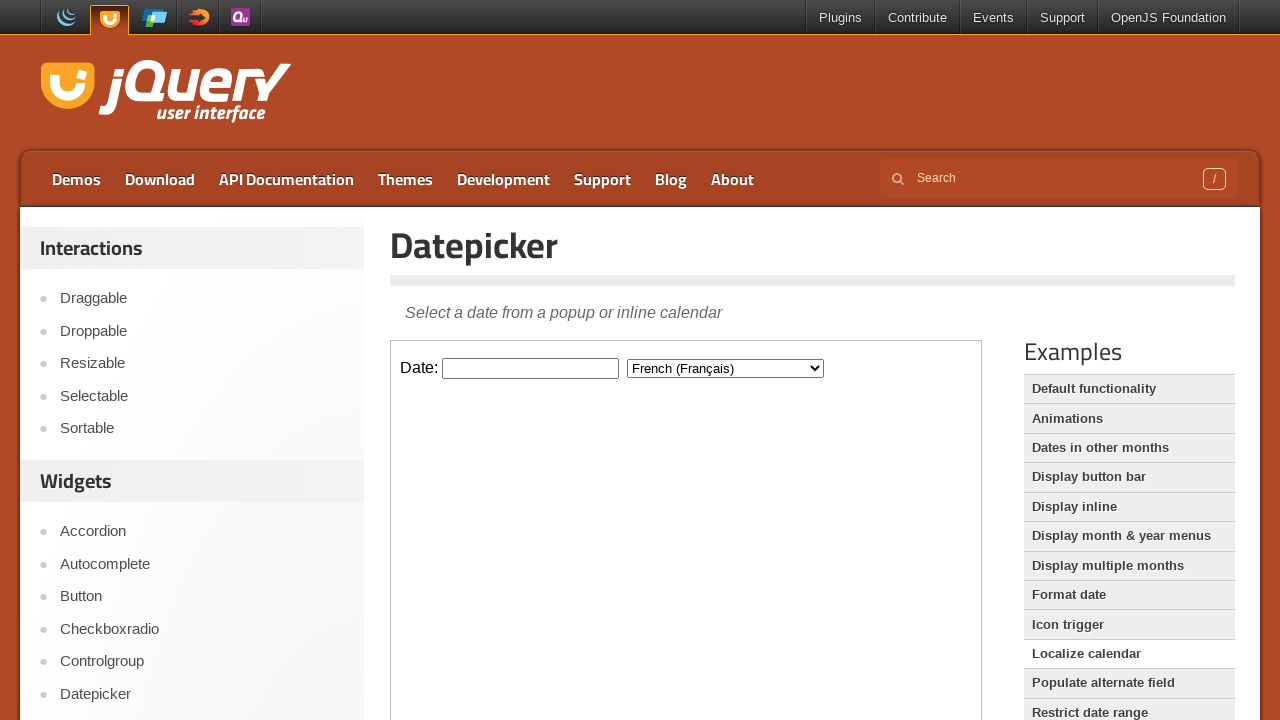

Selected the third locale option from dropdown on iframe.demo-frame >> internal:control=enter-frame >> select#locale
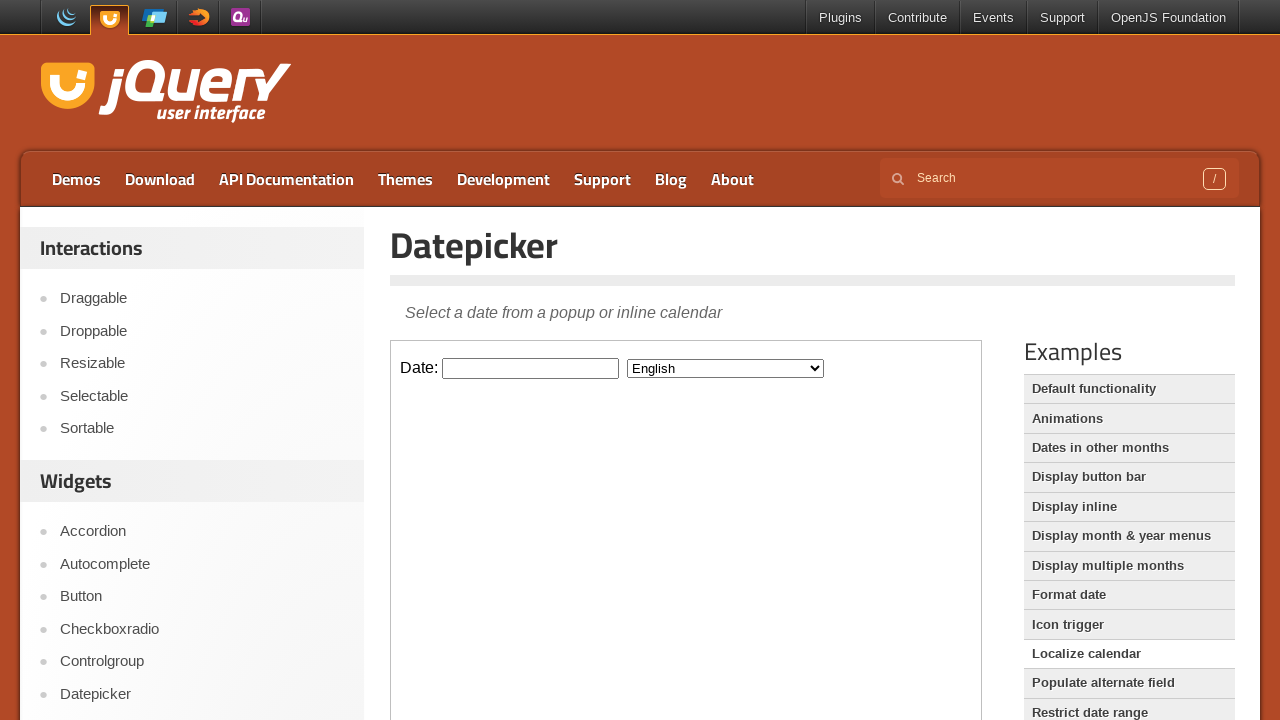

Clicked on datepicker input field to open calendar at (531, 368) on iframe.demo-frame >> internal:control=enter-frame >> .hasDatepicker
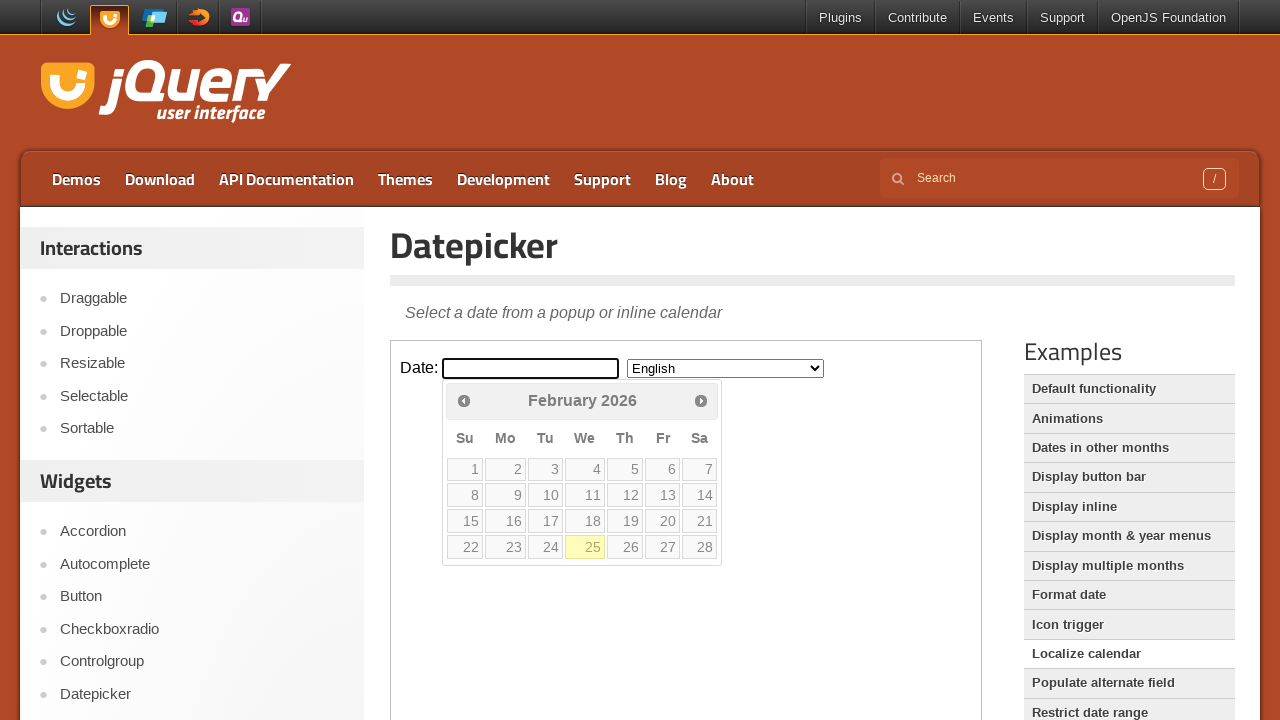

Clicked next month navigation button to advance toward May at (701, 400) on iframe.demo-frame >> internal:control=enter-frame >> .ui-icon.ui-icon-circle-tri
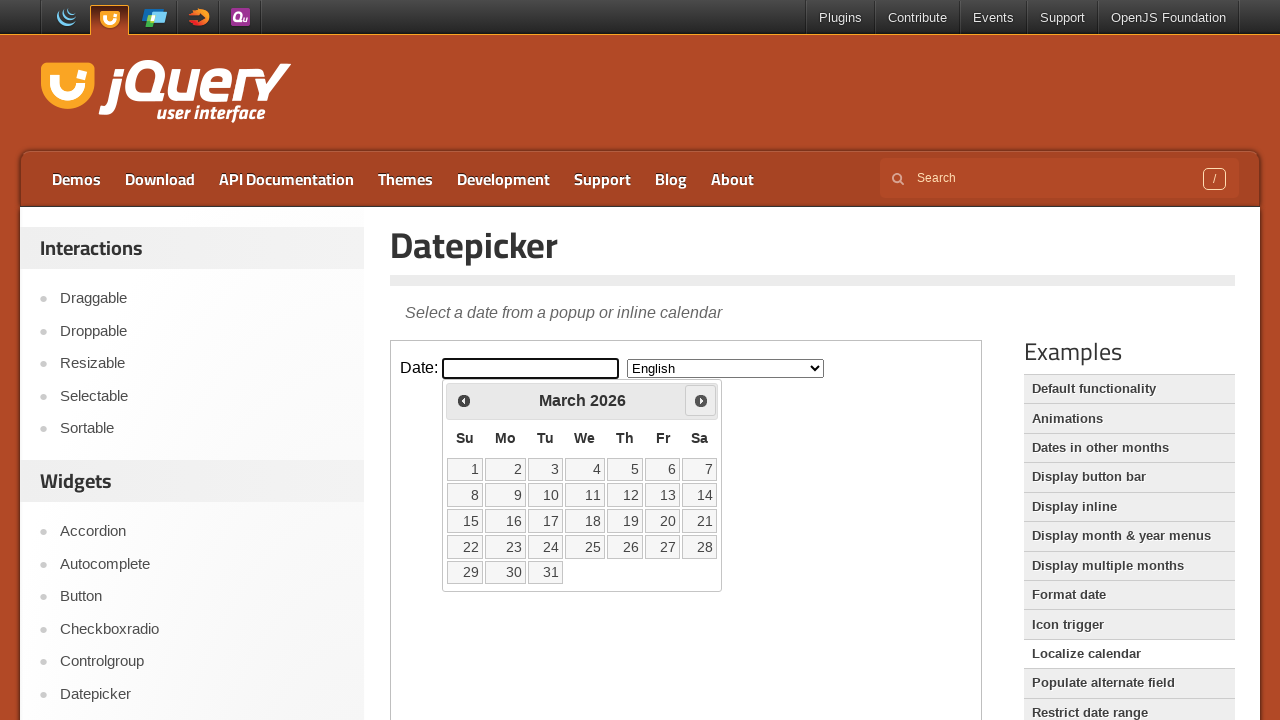

Clicked next month navigation button to advance toward May at (701, 400) on iframe.demo-frame >> internal:control=enter-frame >> .ui-icon.ui-icon-circle-tri
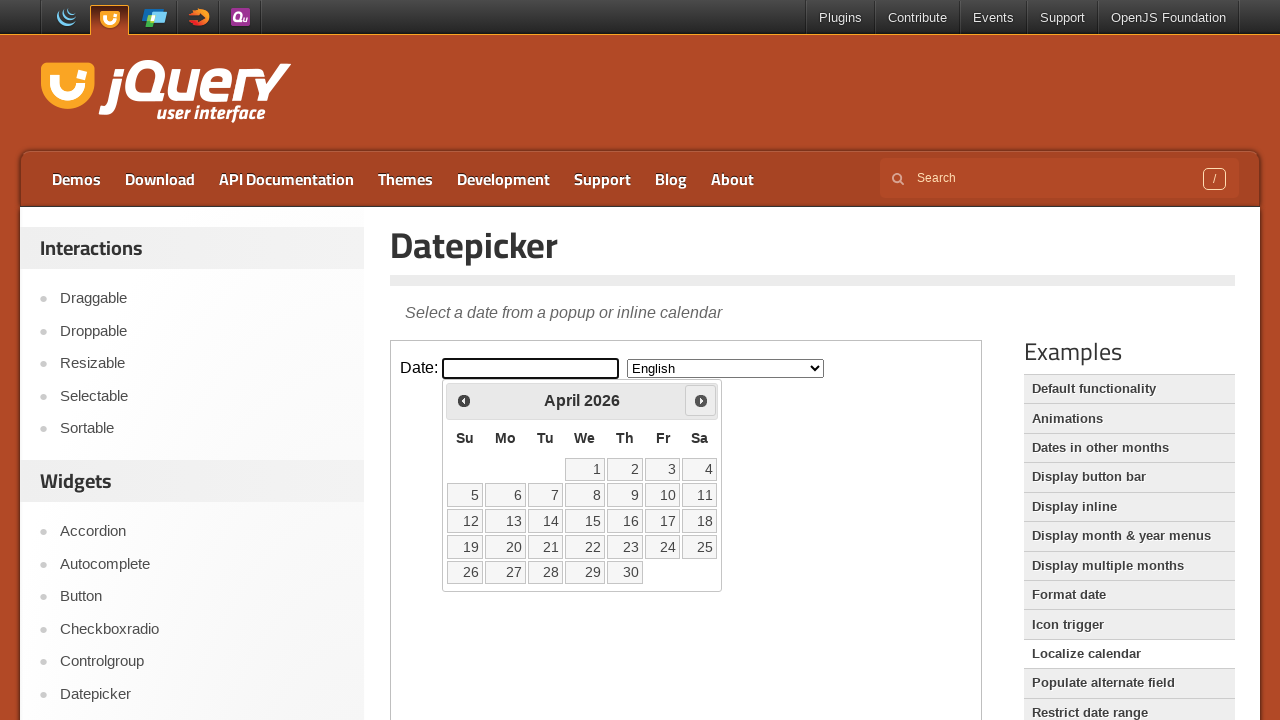

Clicked next month navigation button to advance toward May at (701, 400) on iframe.demo-frame >> internal:control=enter-frame >> .ui-icon.ui-icon-circle-tri
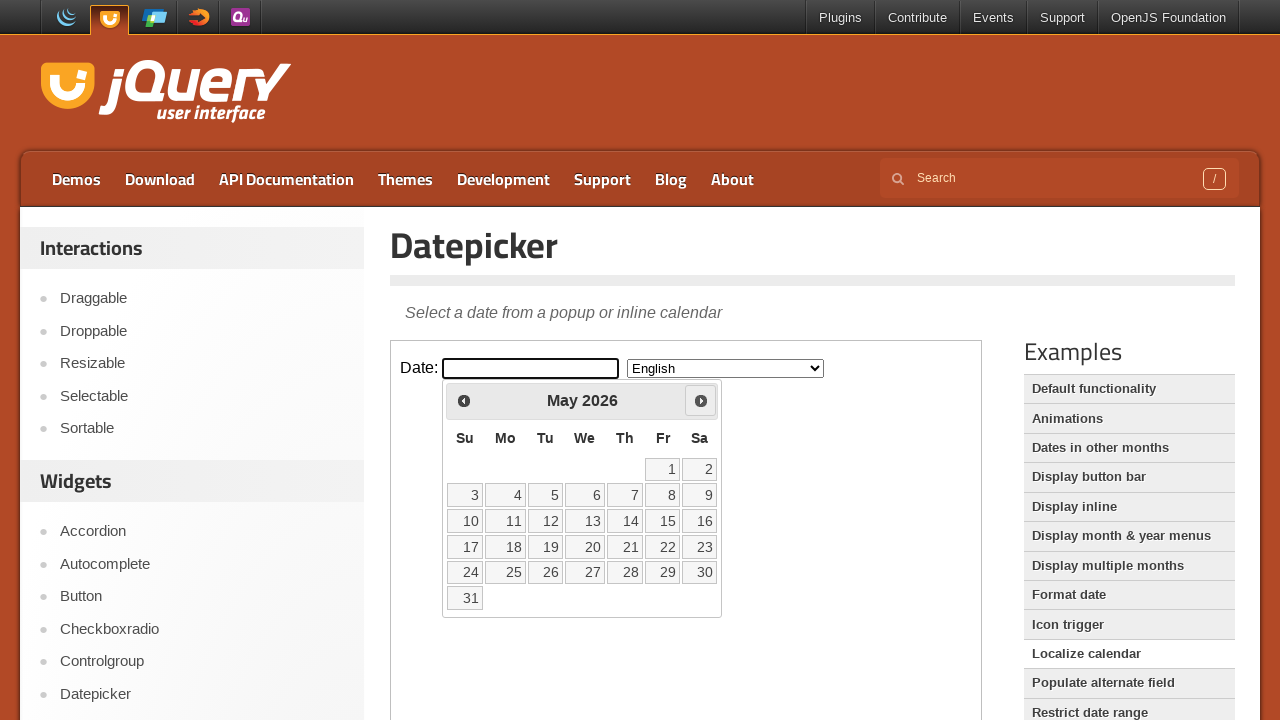

Clicked on the 1st day of the month in the calendar at (663, 469) on iframe.demo-frame >> internal:control=enter-frame >> .ui-state-default >> nth=0
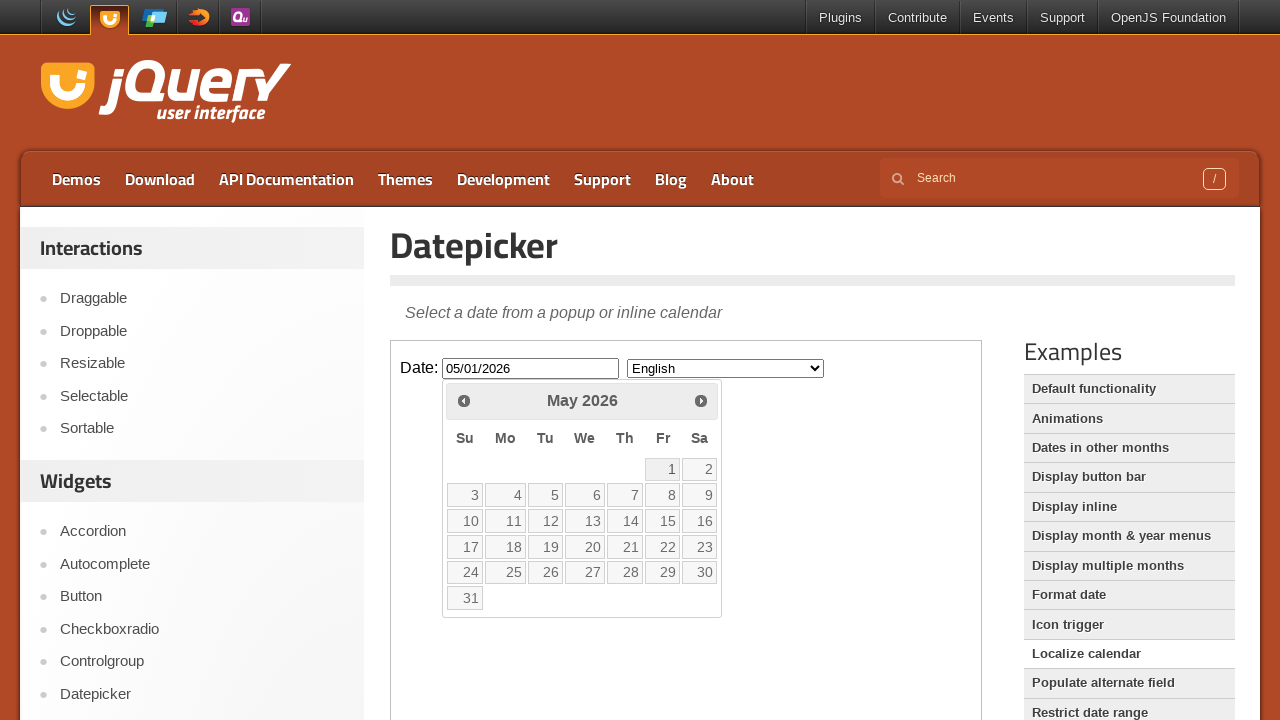

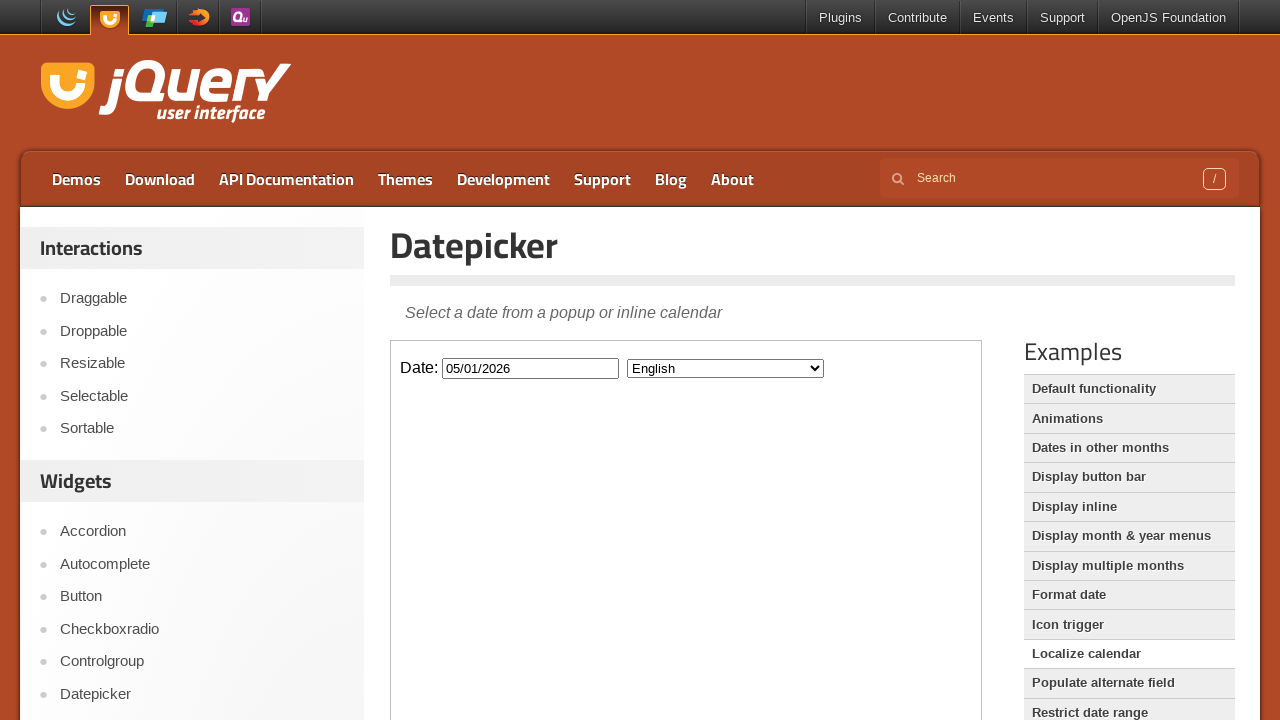